Tests marking all items as completed using the toggle all checkbox

Starting URL: https://demo.playwright.dev/todomvc

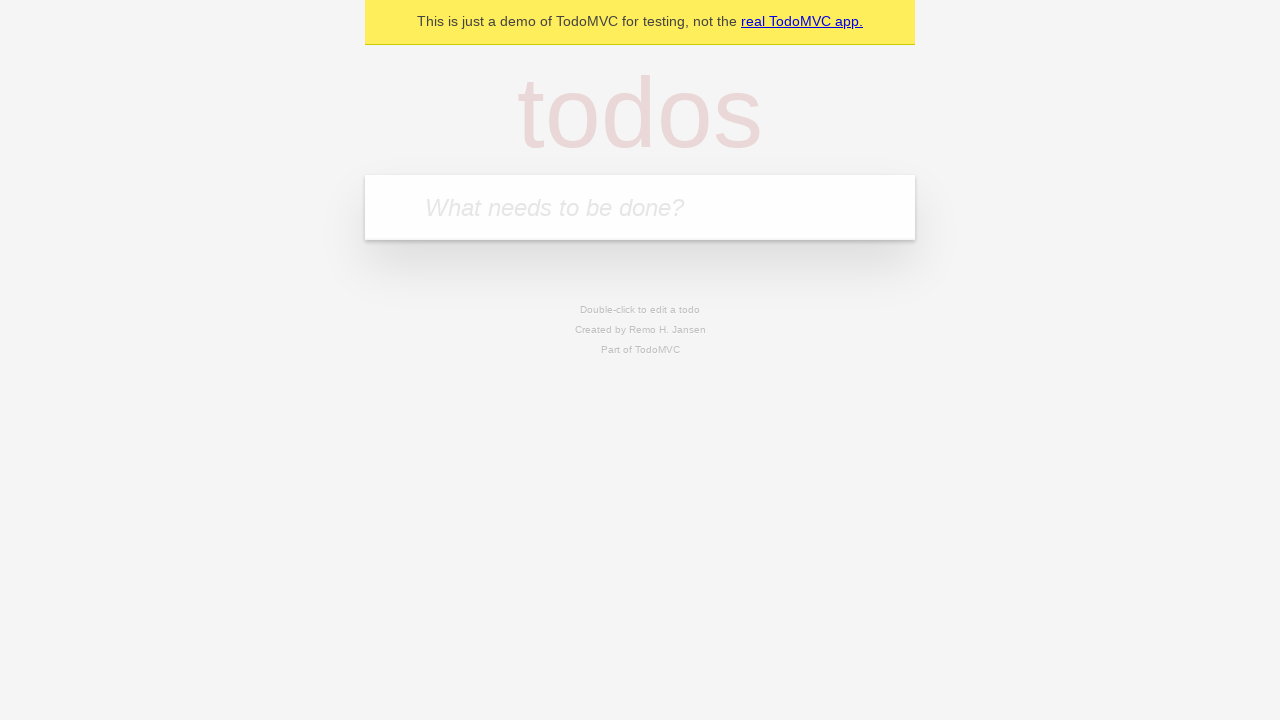

Filled todo input with 'buy some cheese' on internal:attr=[placeholder="What needs to be done?"i]
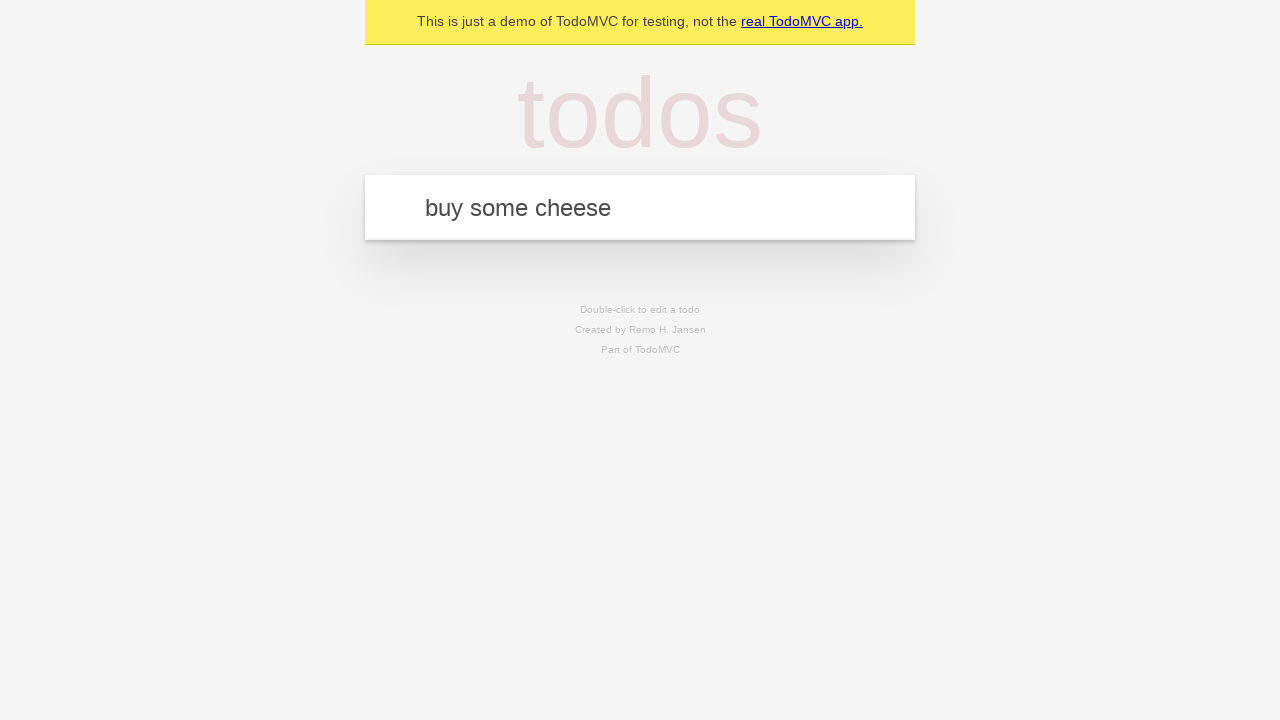

Pressed Enter to add todo 'buy some cheese' on internal:attr=[placeholder="What needs to be done?"i]
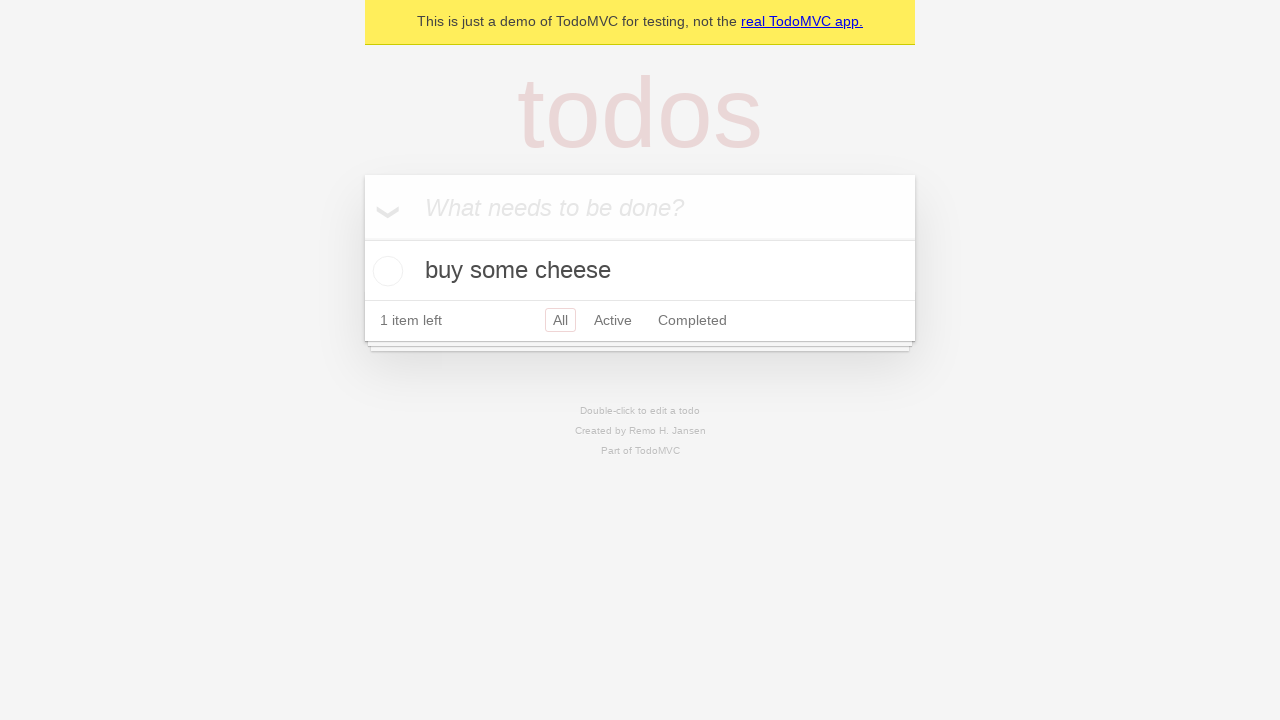

Filled todo input with 'feed the cat' on internal:attr=[placeholder="What needs to be done?"i]
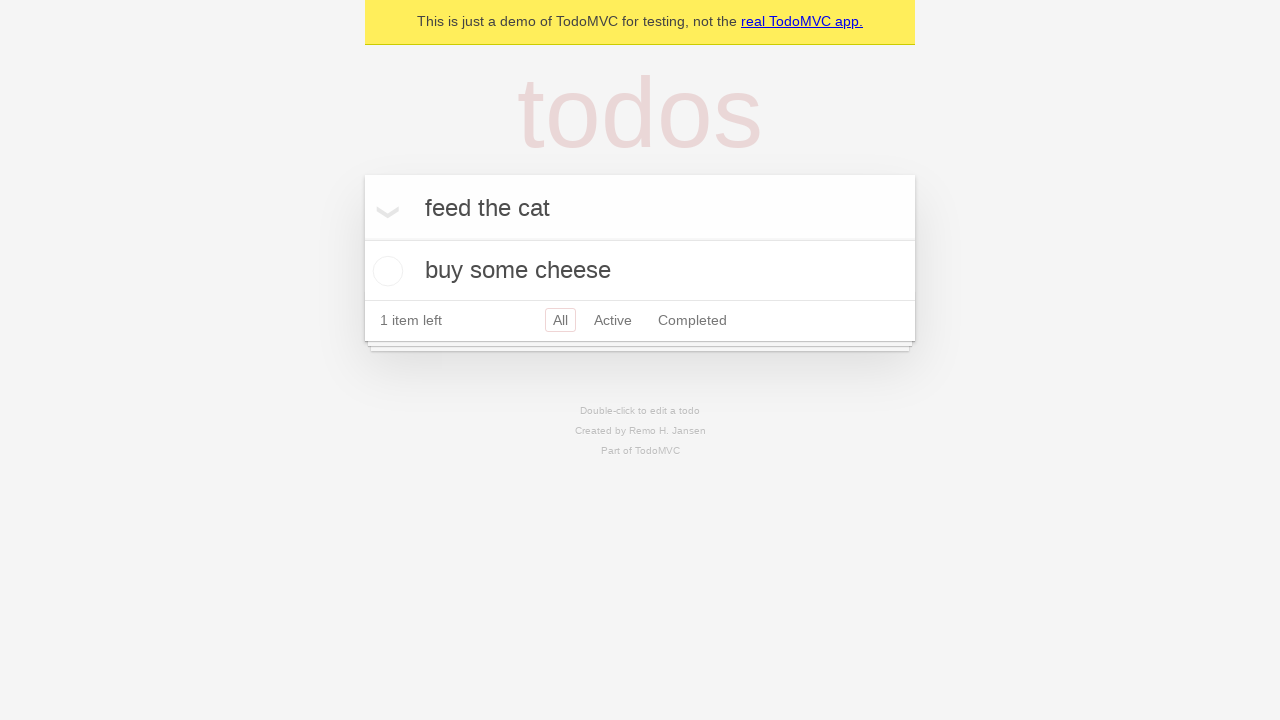

Pressed Enter to add todo 'feed the cat' on internal:attr=[placeholder="What needs to be done?"i]
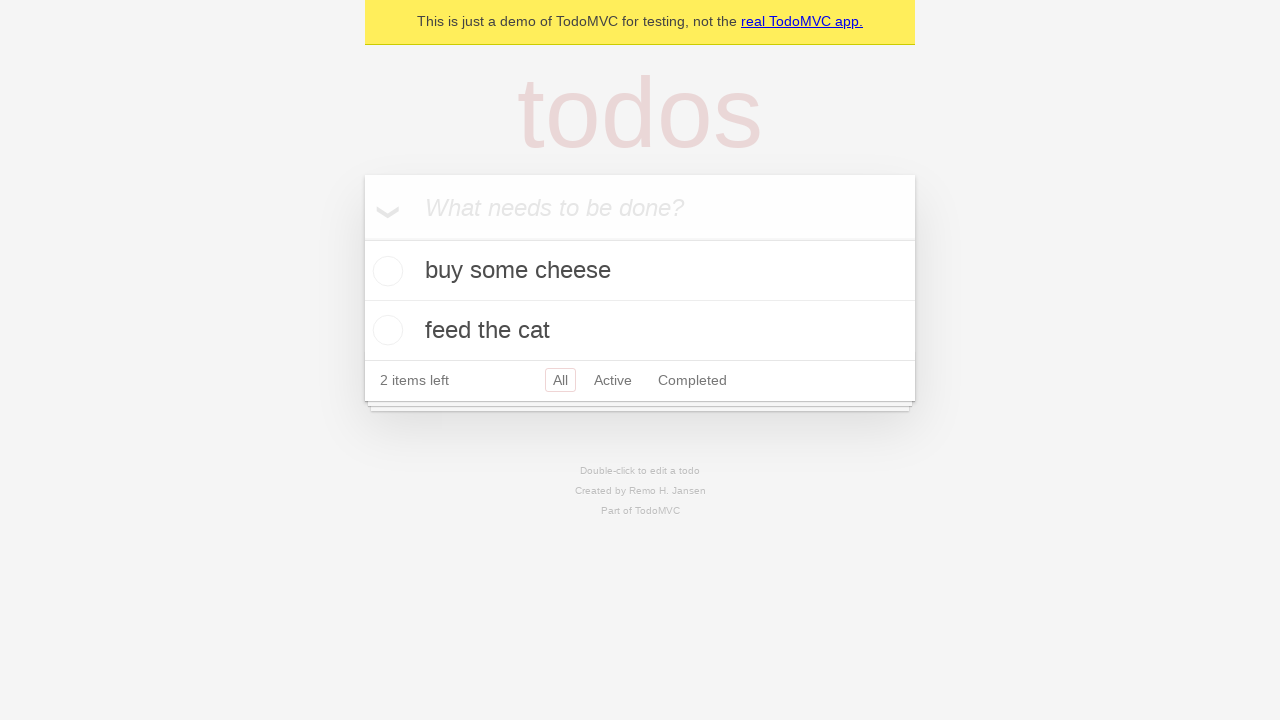

Filled todo input with 'book a doctors appointment' on internal:attr=[placeholder="What needs to be done?"i]
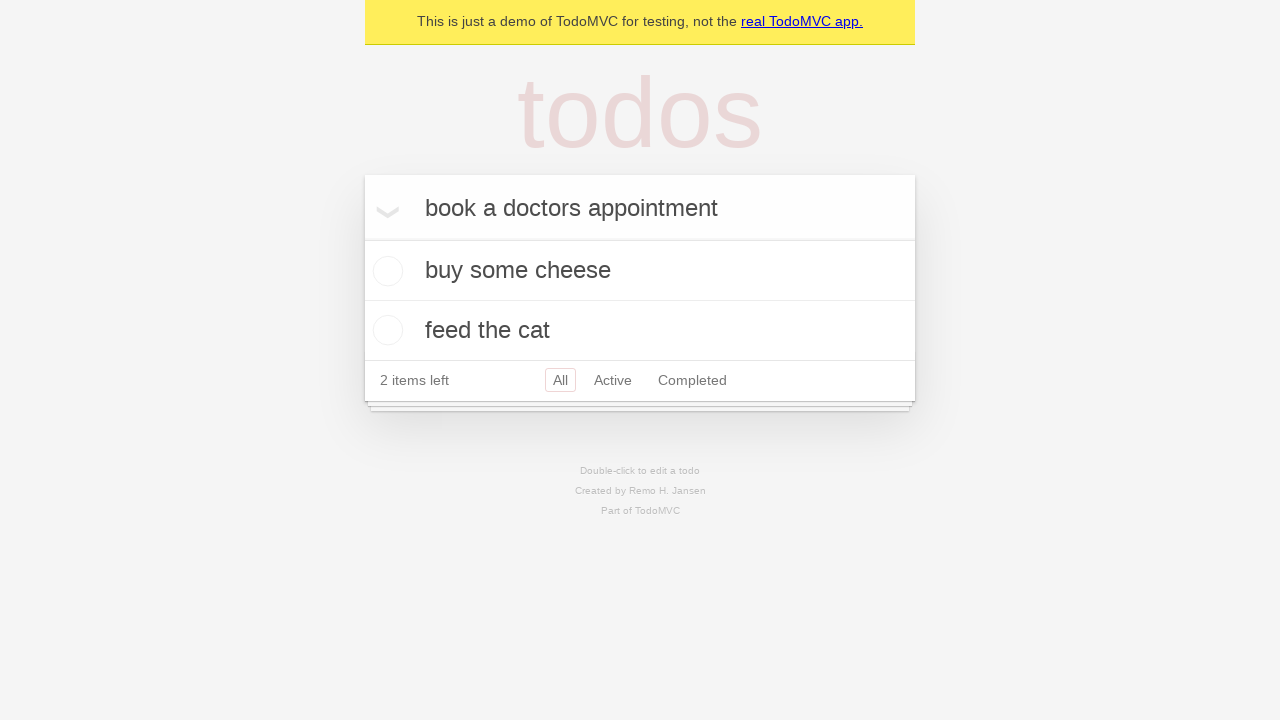

Pressed Enter to add todo 'book a doctors appointment' on internal:attr=[placeholder="What needs to be done?"i]
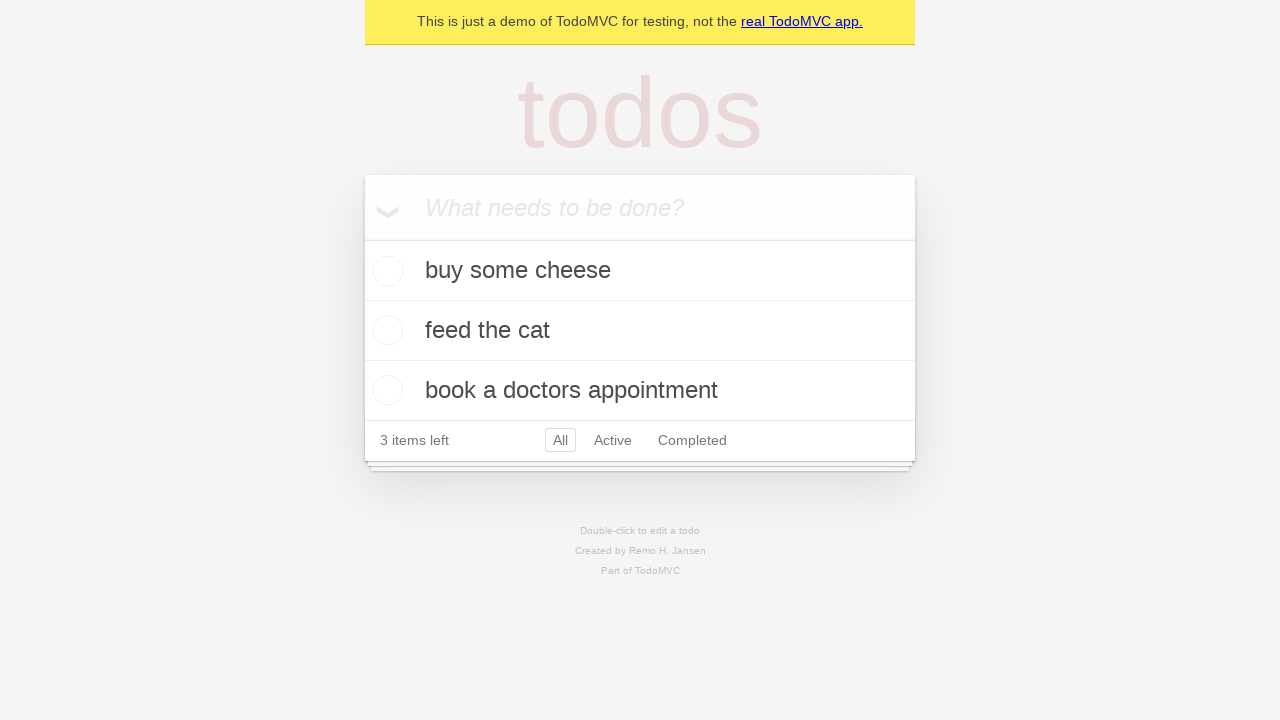

Clicked 'Mark all as complete' checkbox to complete all todos at (362, 238) on internal:label="Mark all as complete"i
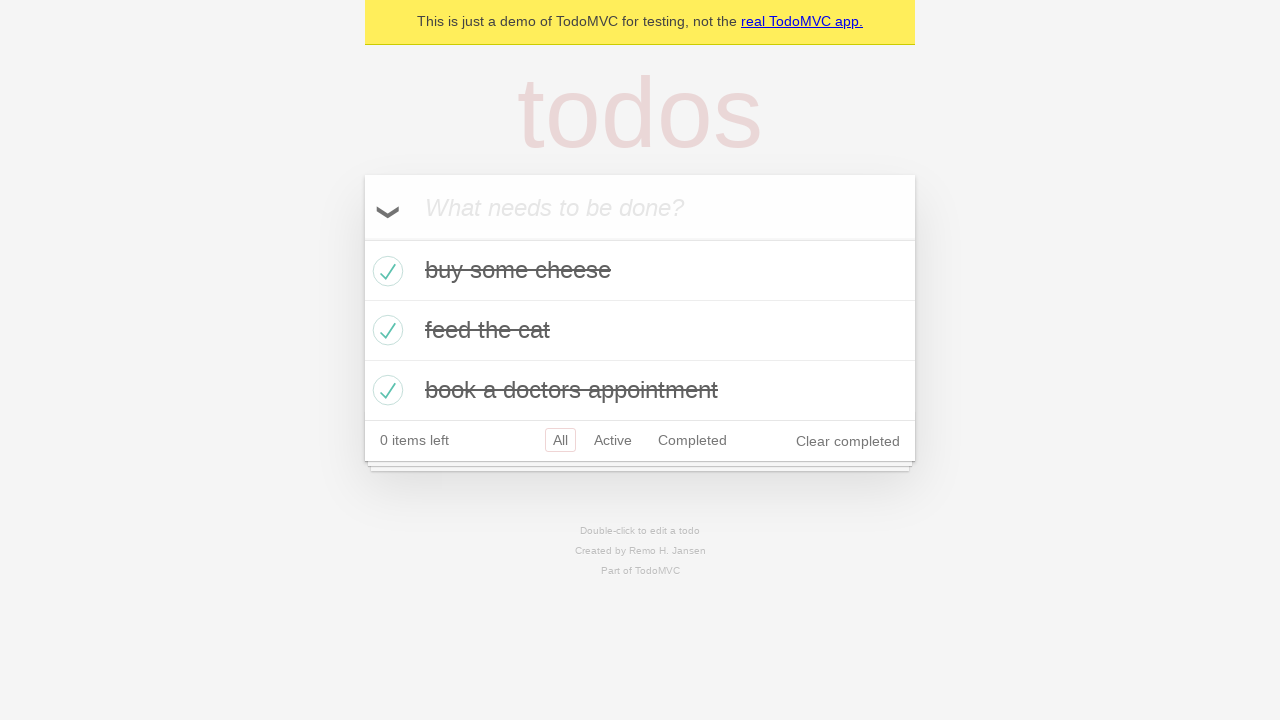

Verified all todo items are marked as completed
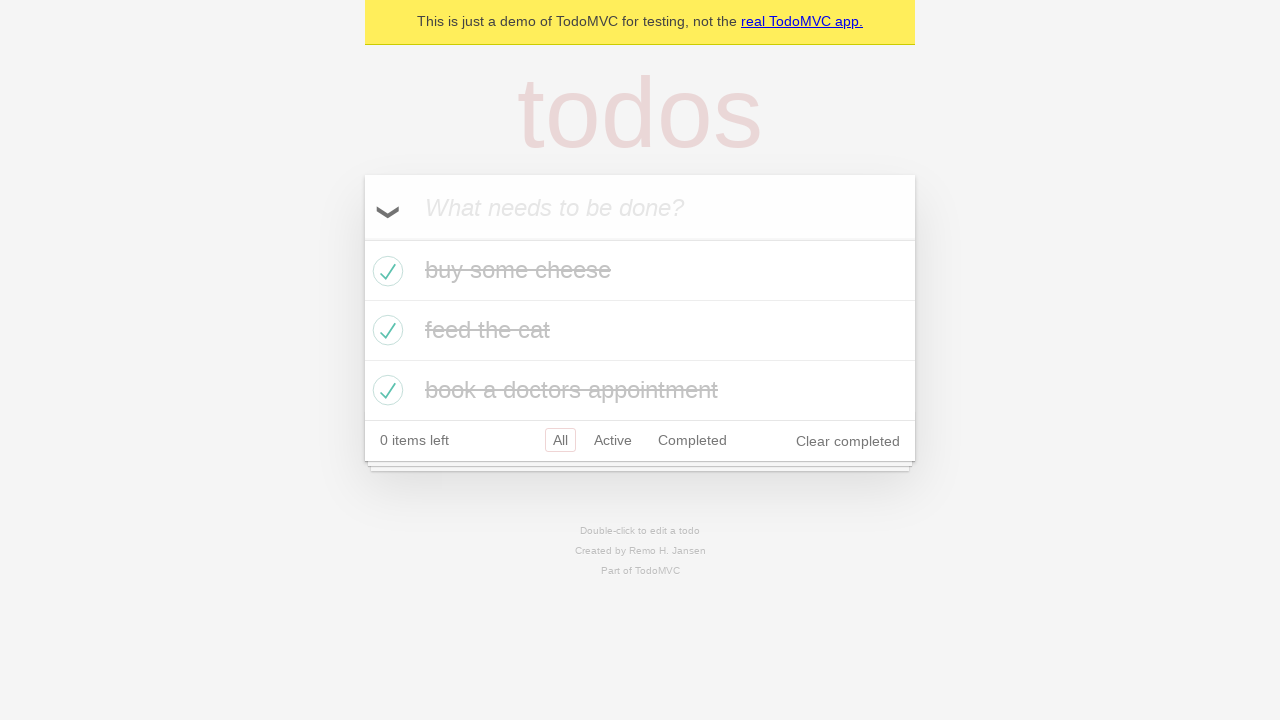

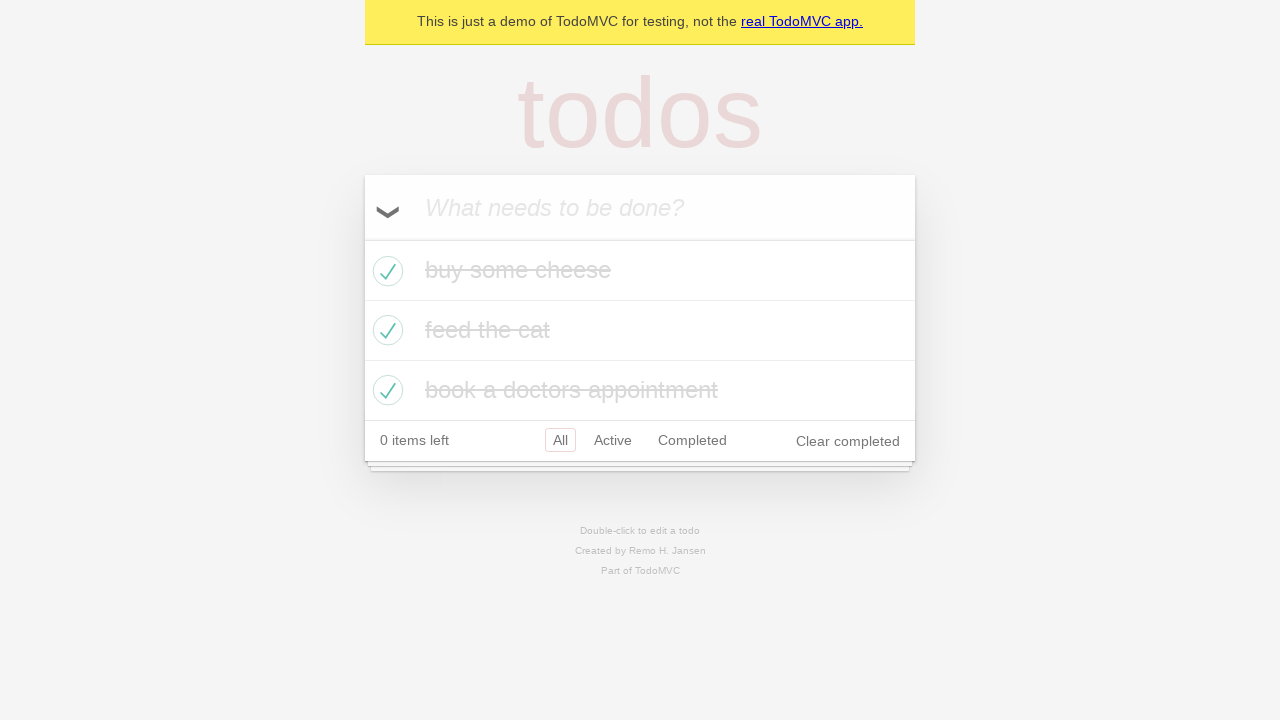